Tests autocomplete/autosuggest functionality by typing partial text, then tests checkbox interaction by clicking a "friends and family" checkbox on a practice form.

Starting URL: https://rahulshettyacademy.com/dropdownsPractise/

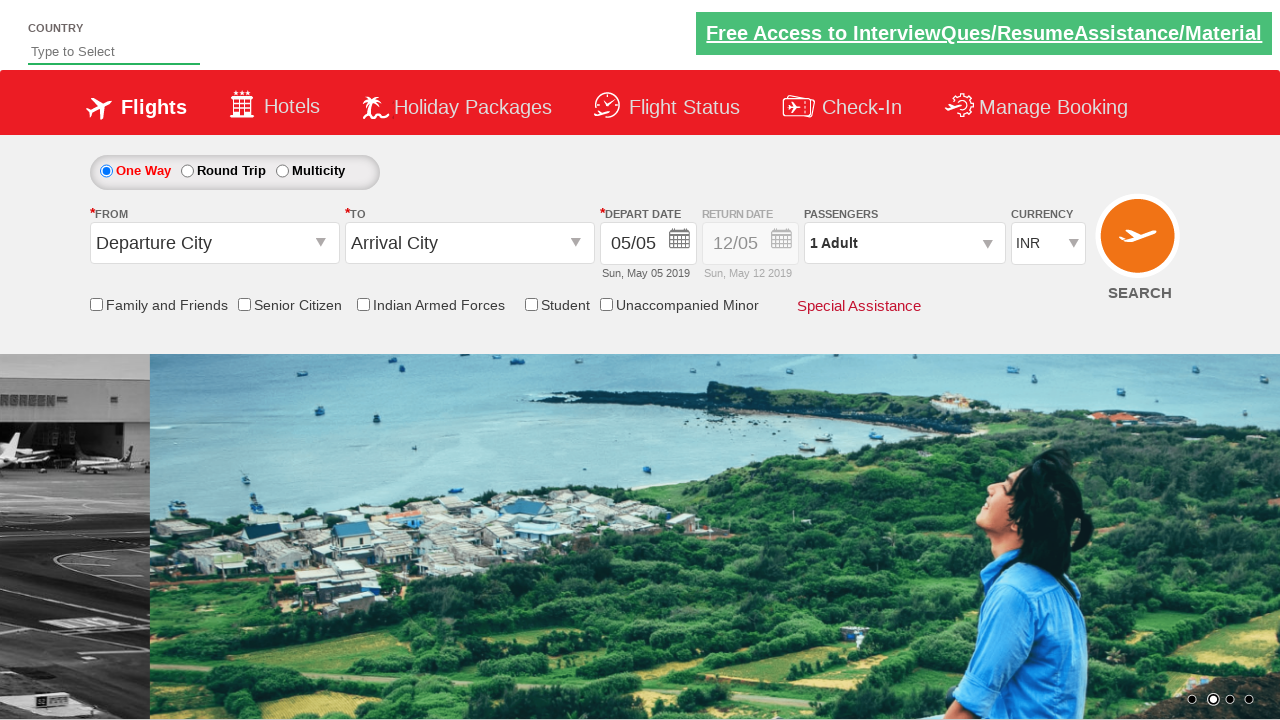

Filled autosuggest field with partial text 'ind' on #autosuggest
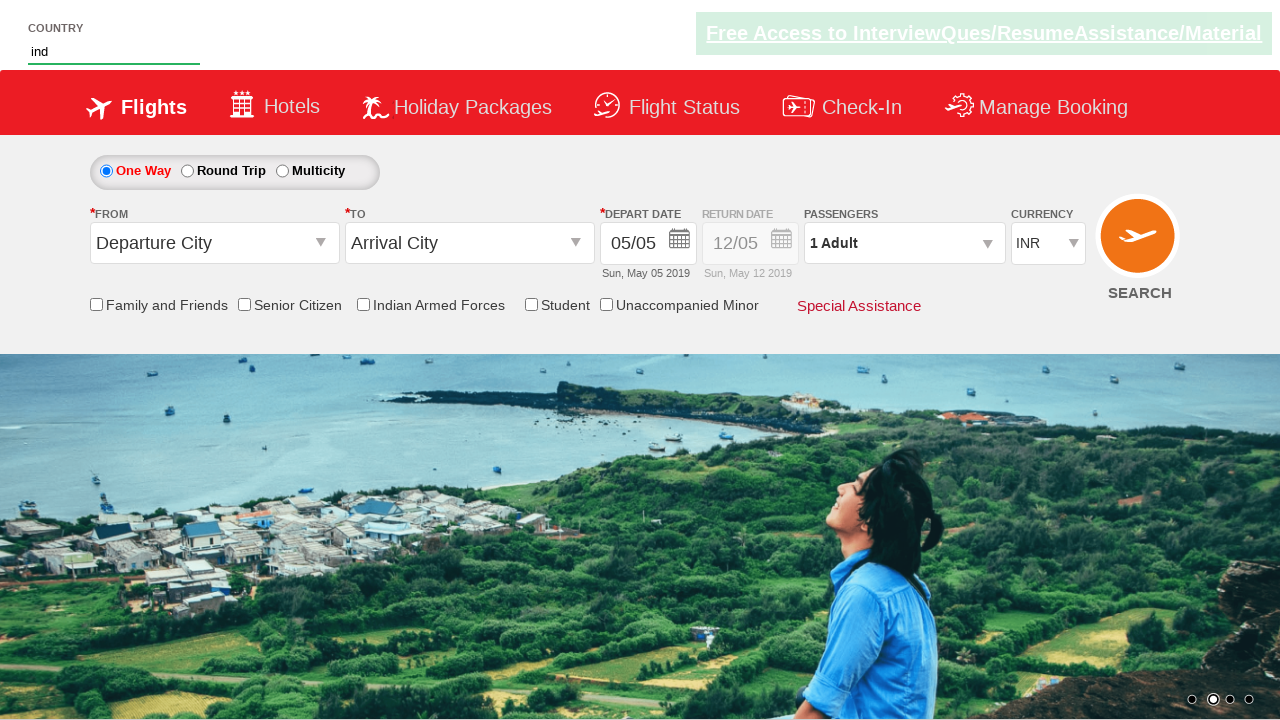

Waited 2 seconds for autocomplete suggestions to appear
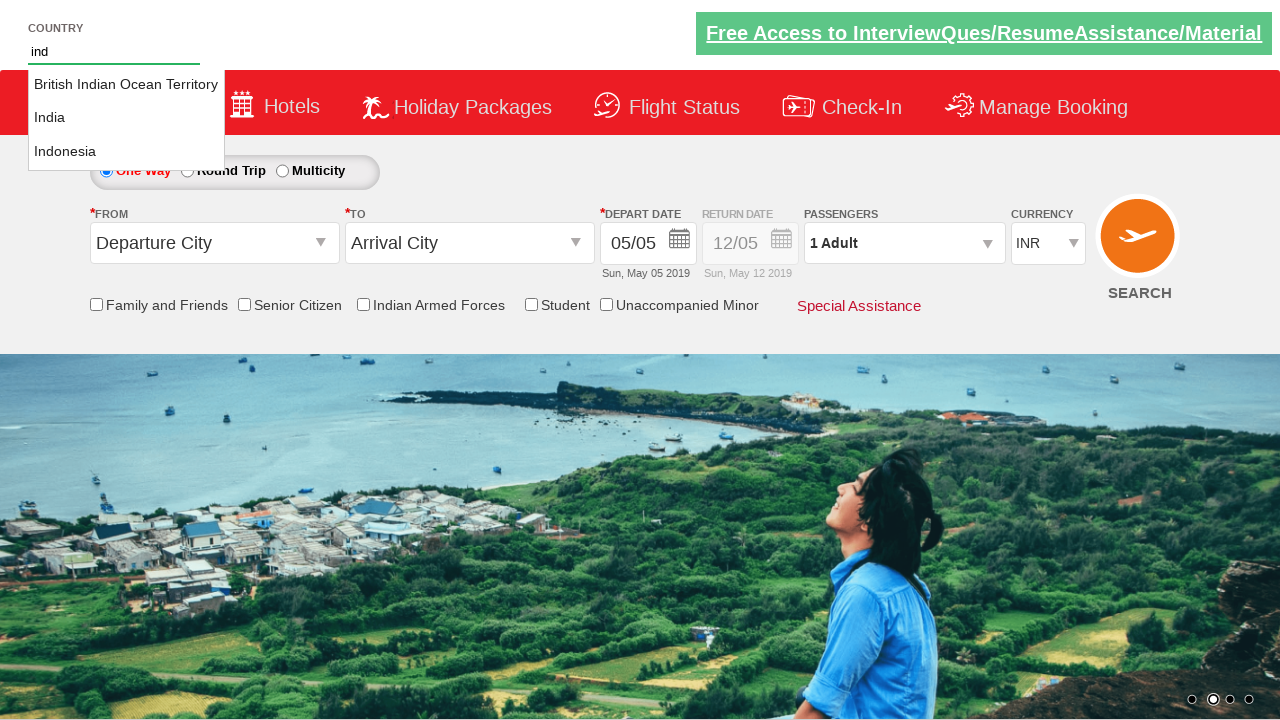

Clicked the friends and family checkbox at (96, 304) on input[id*='friendsandfamily']
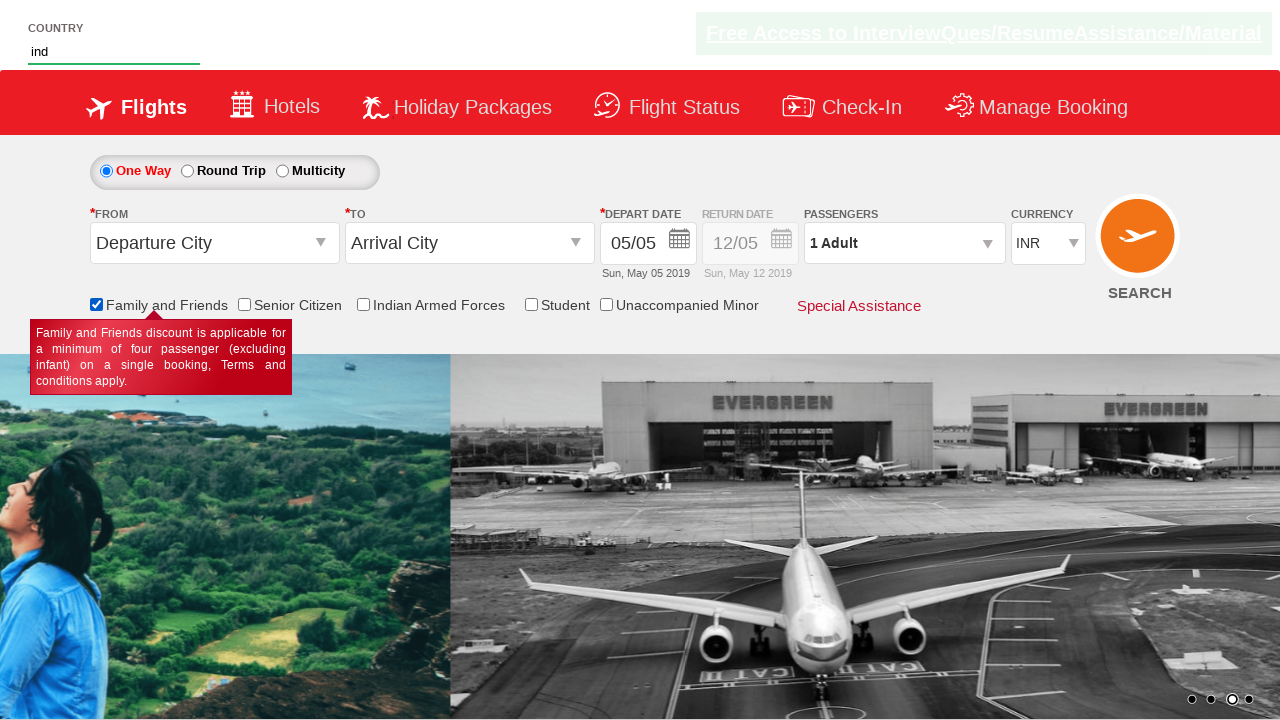

Verified friends and family checkbox is selected
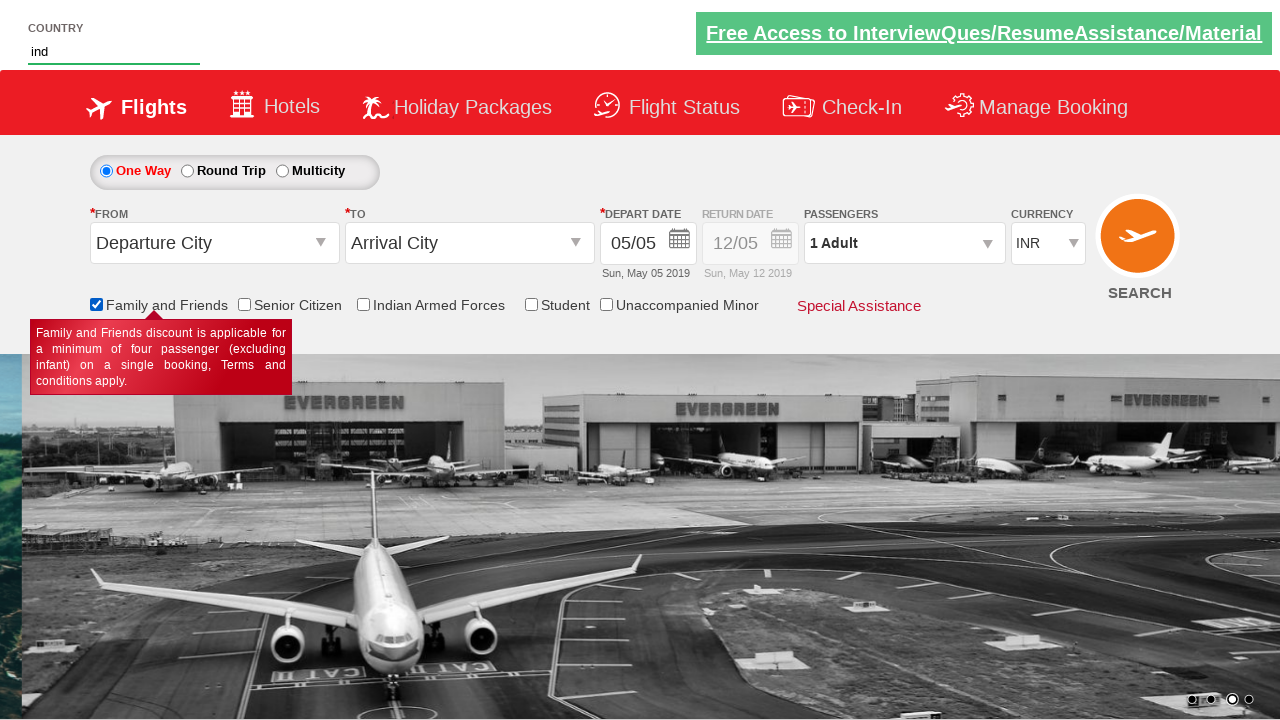

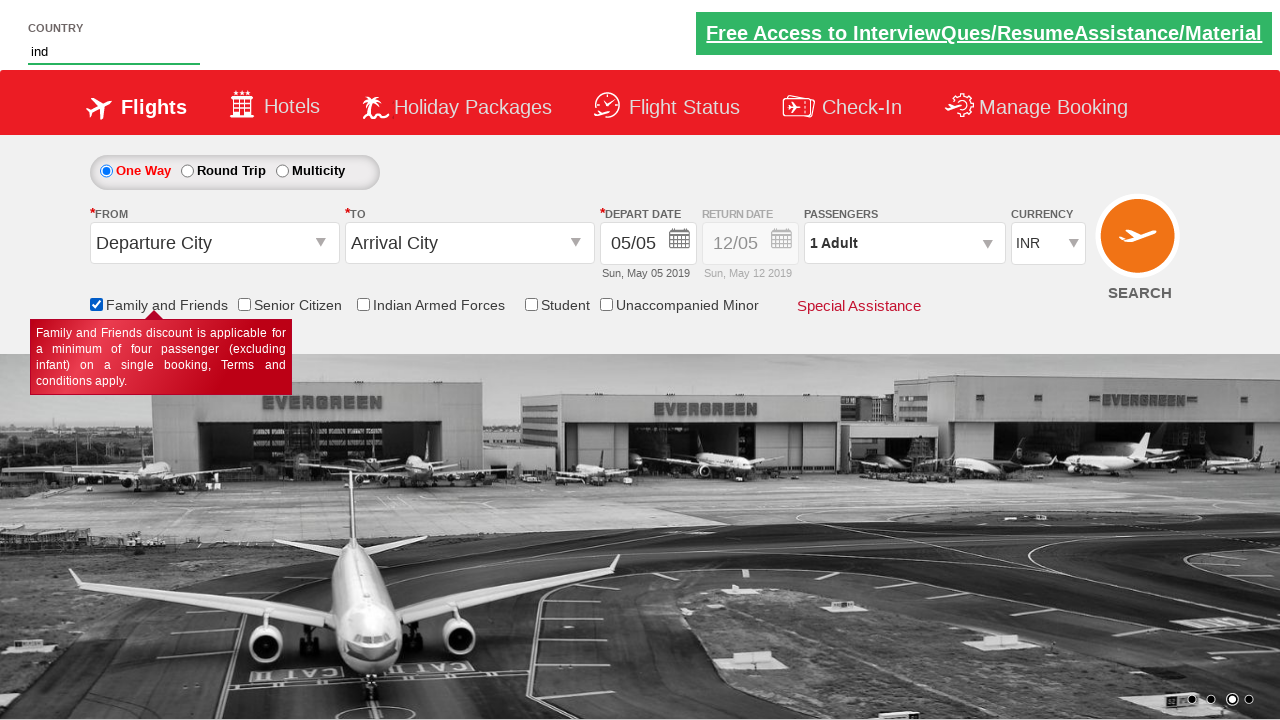